Tests dropdown menu functionality by selecting options using different methods (by index, by value, by visible text) and validating the selections on the DemoQA select menu page.

Starting URL: https://demoqa.com/select-menu

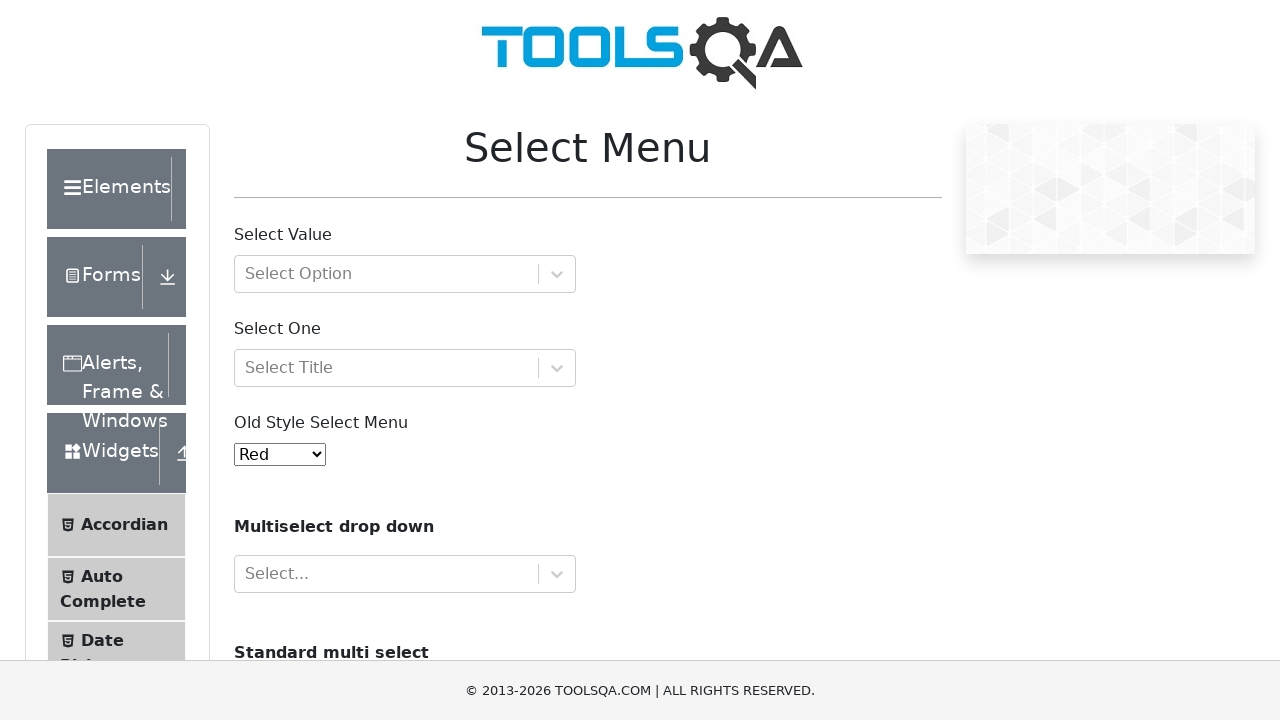

Selected Yellow option by index 3 from dropdown menu on select#oldSelectMenu
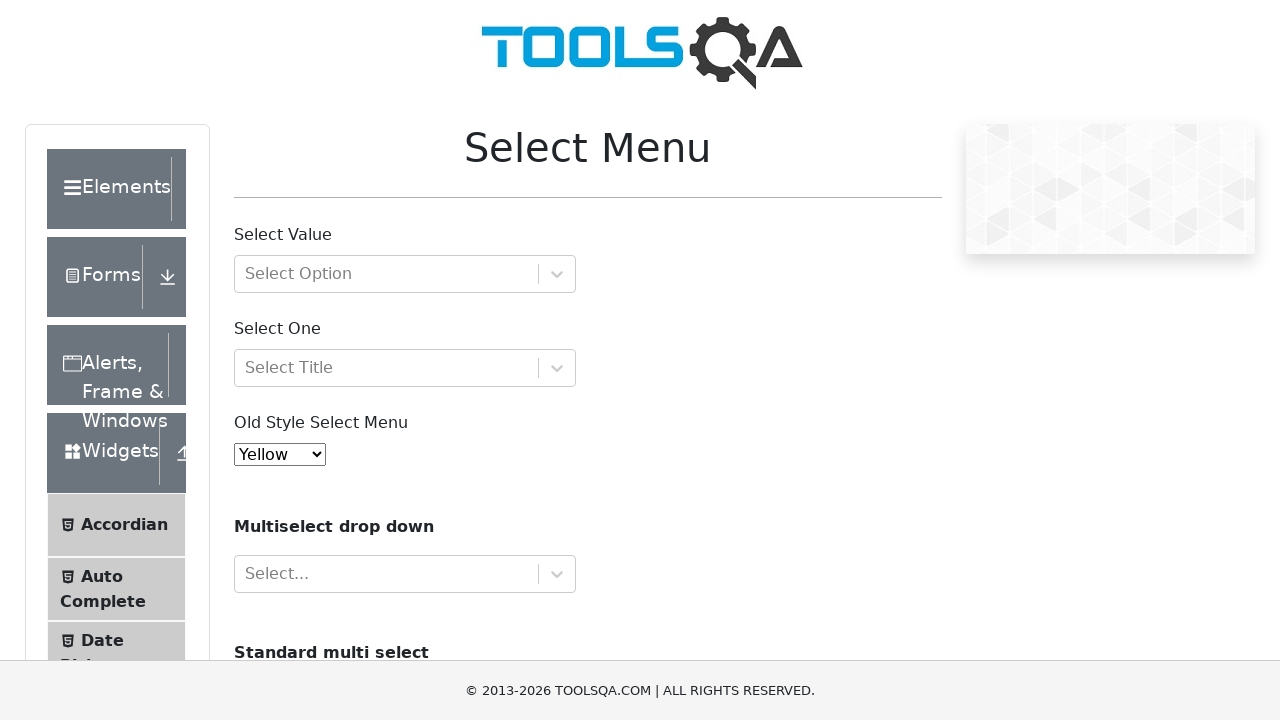

Retrieved input value from dropdown to validate selection
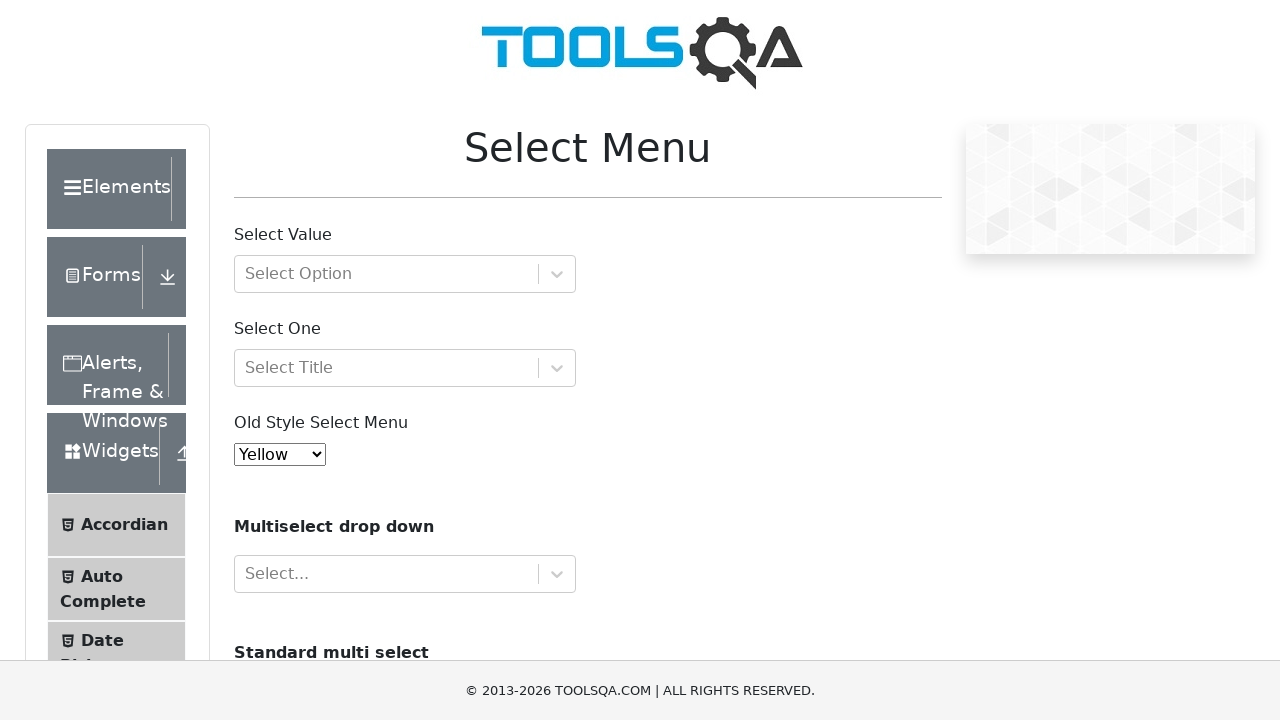

Verified Yellow option is correctly selected
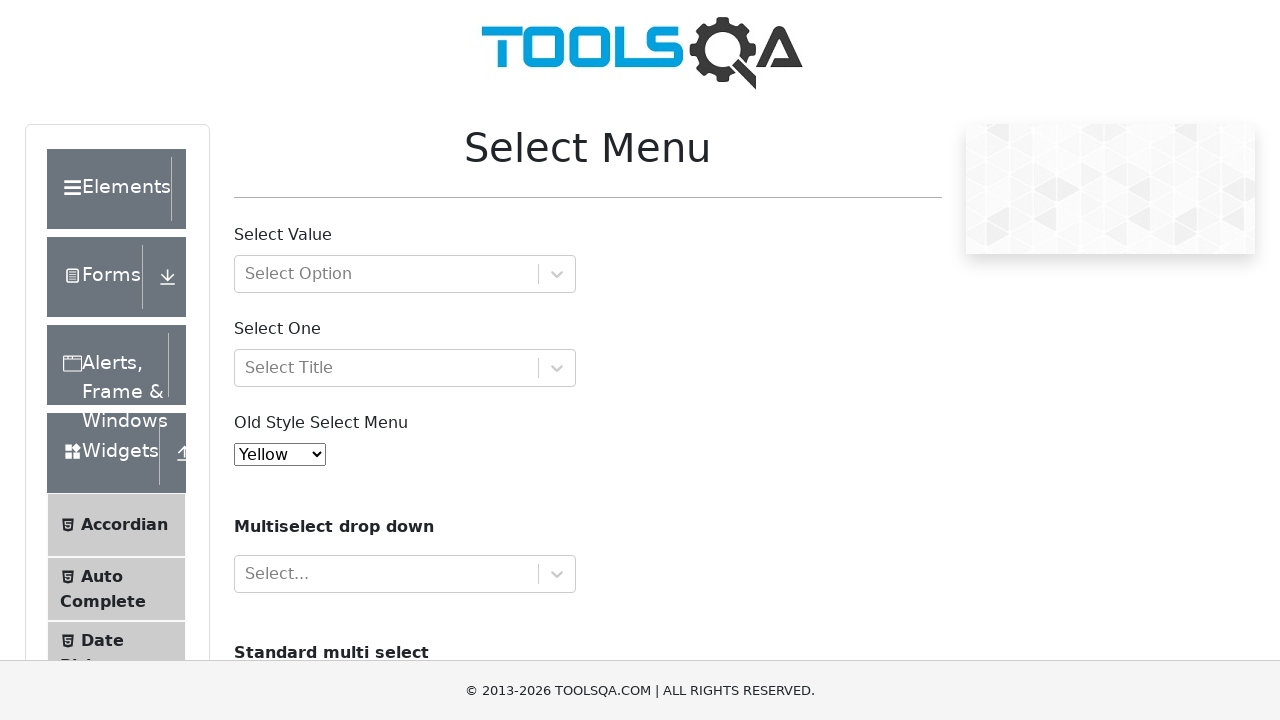

Selected Red option by value 'red' from dropdown menu on select#oldSelectMenu
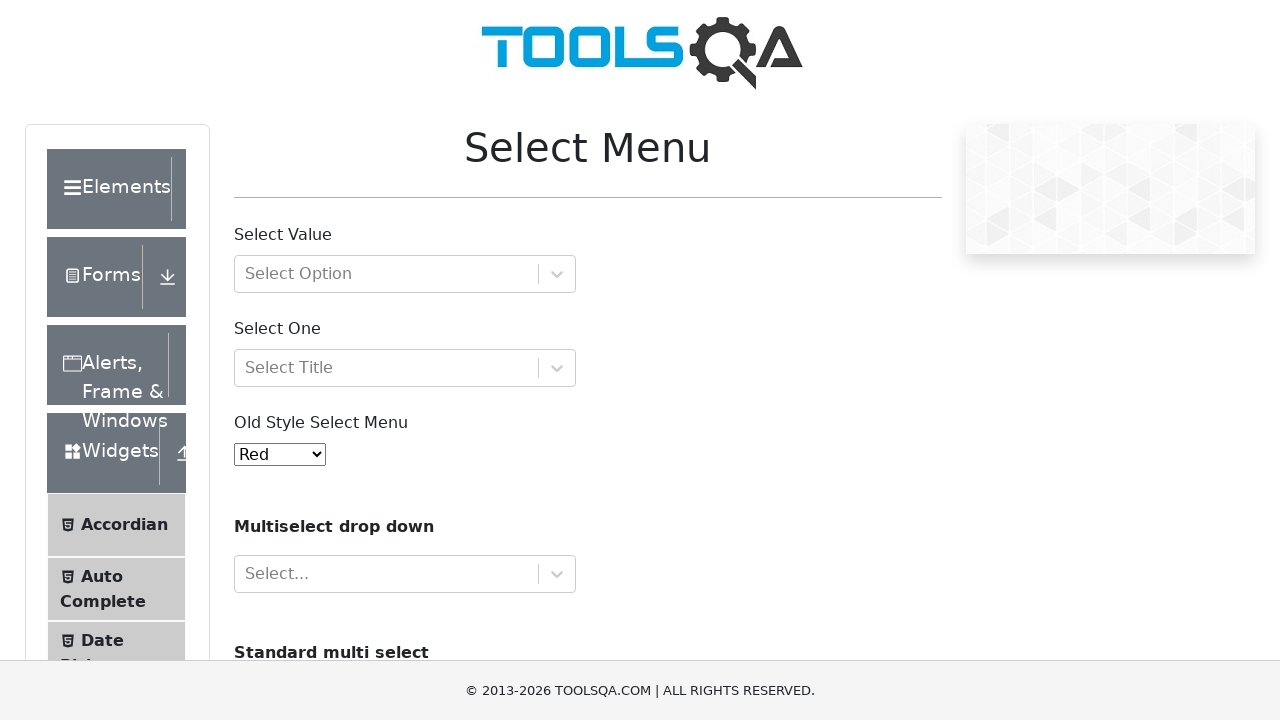

Verified Red option is correctly selected
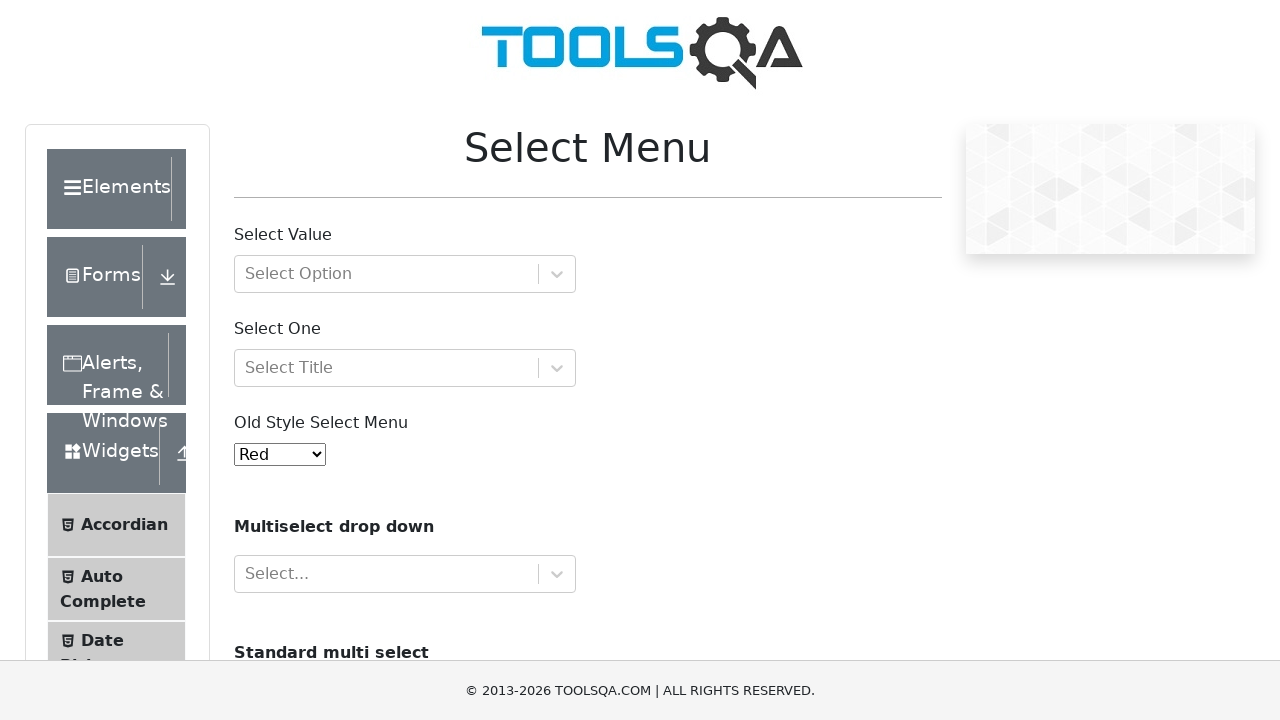

Selected White option by visible text label from dropdown menu on select#oldSelectMenu
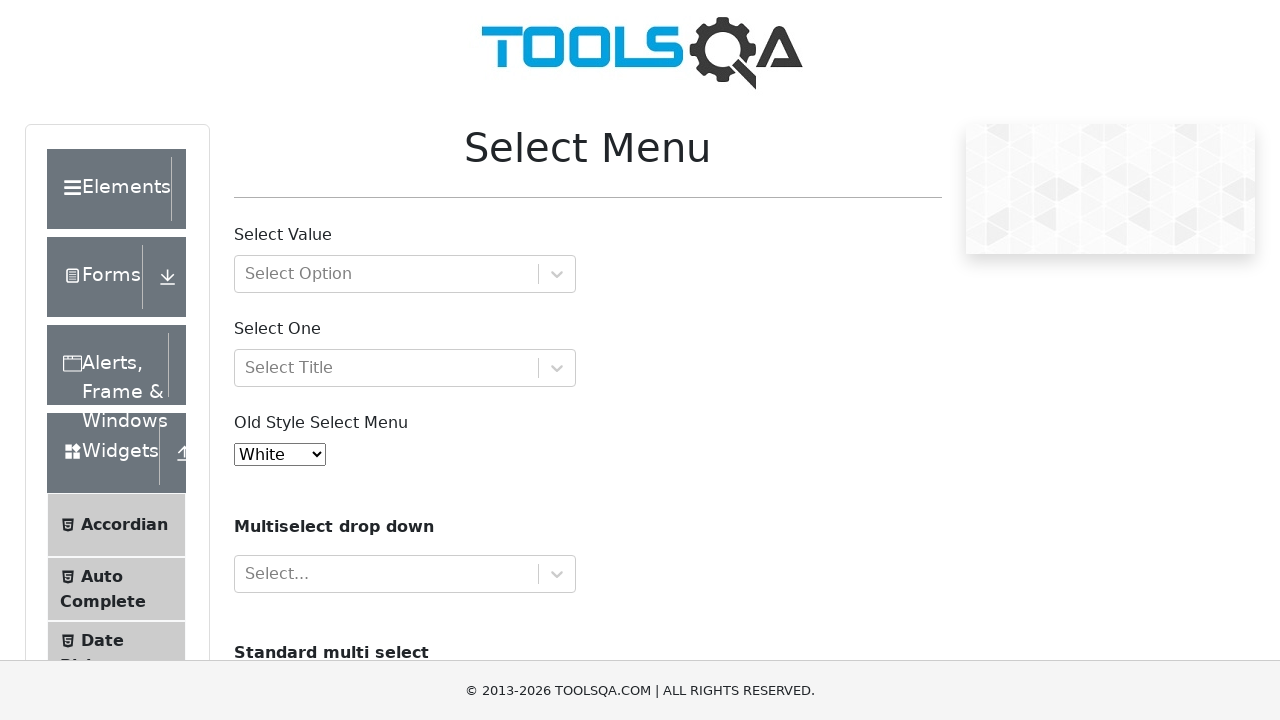

Verified White option is correctly selected
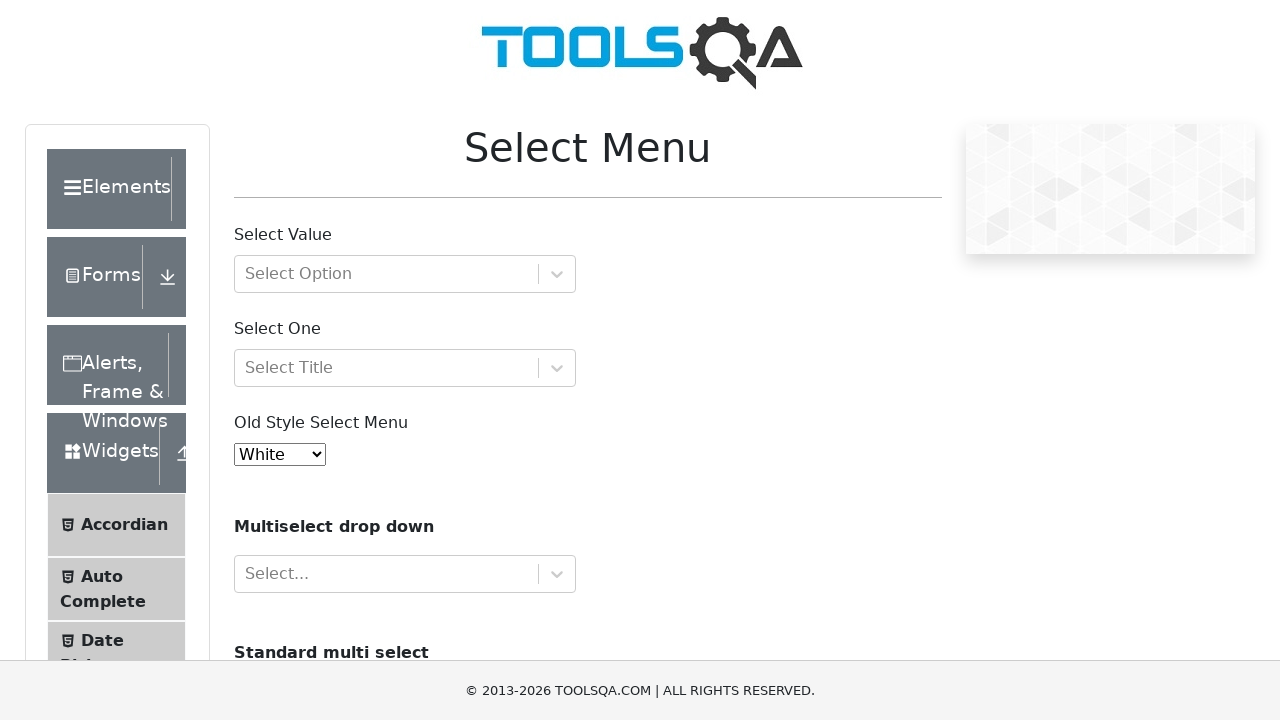

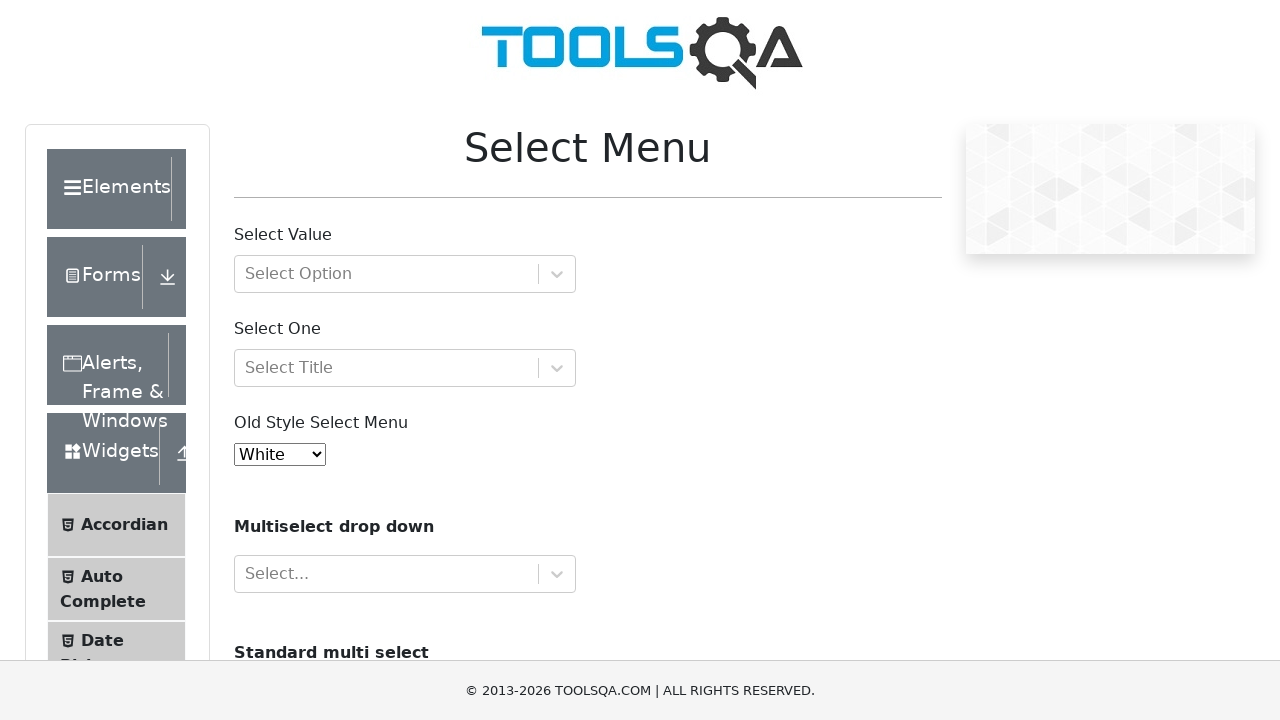